Tests JavaScript alert popup handling by navigating to W3Schools demo page, switching to the iframe containing the example, clicking the "Try it" button to trigger an alert, and then dismissing the alert popup.

Starting URL: https://www.w3schools.com/js/tryit.asp?filename=tryjs_alert

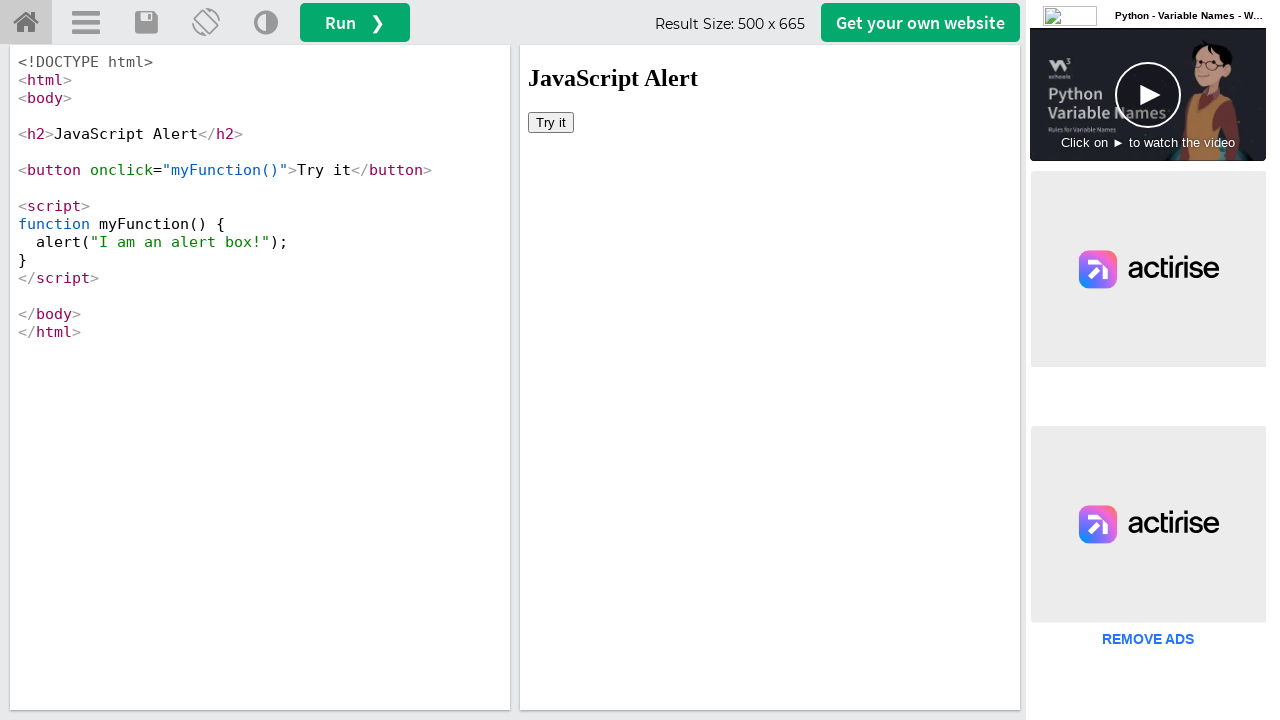

Set up dialog handler to automatically dismiss alerts
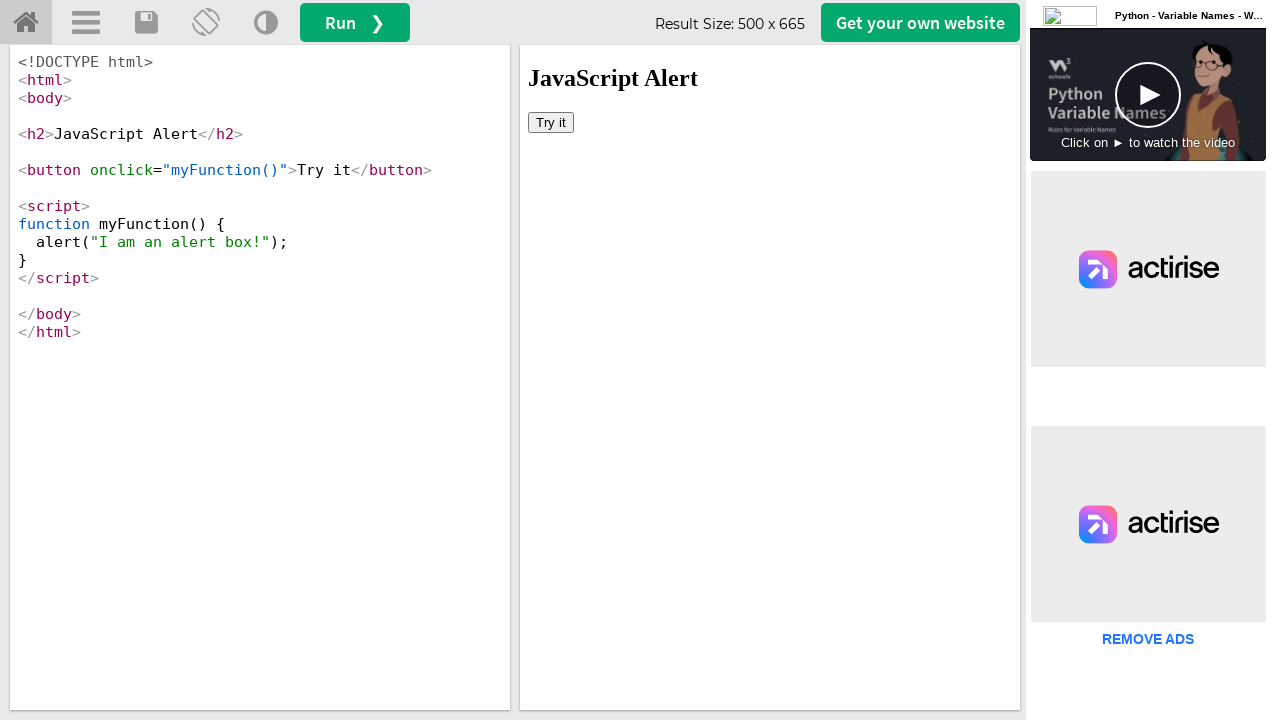

Located the iframe containing the demo example
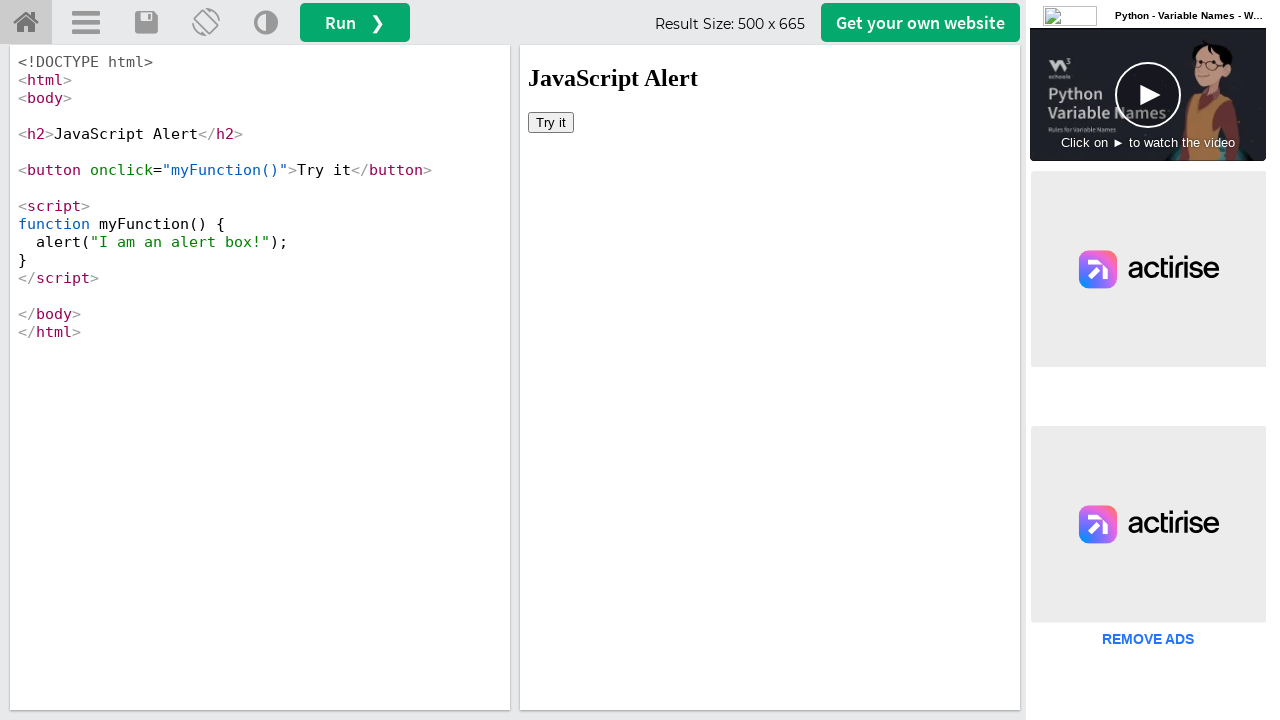

Clicked the 'Try it' button to trigger the JavaScript alert at (551, 122) on #iframeResult >> internal:control=enter-frame >> button >> internal:has-text="Tr
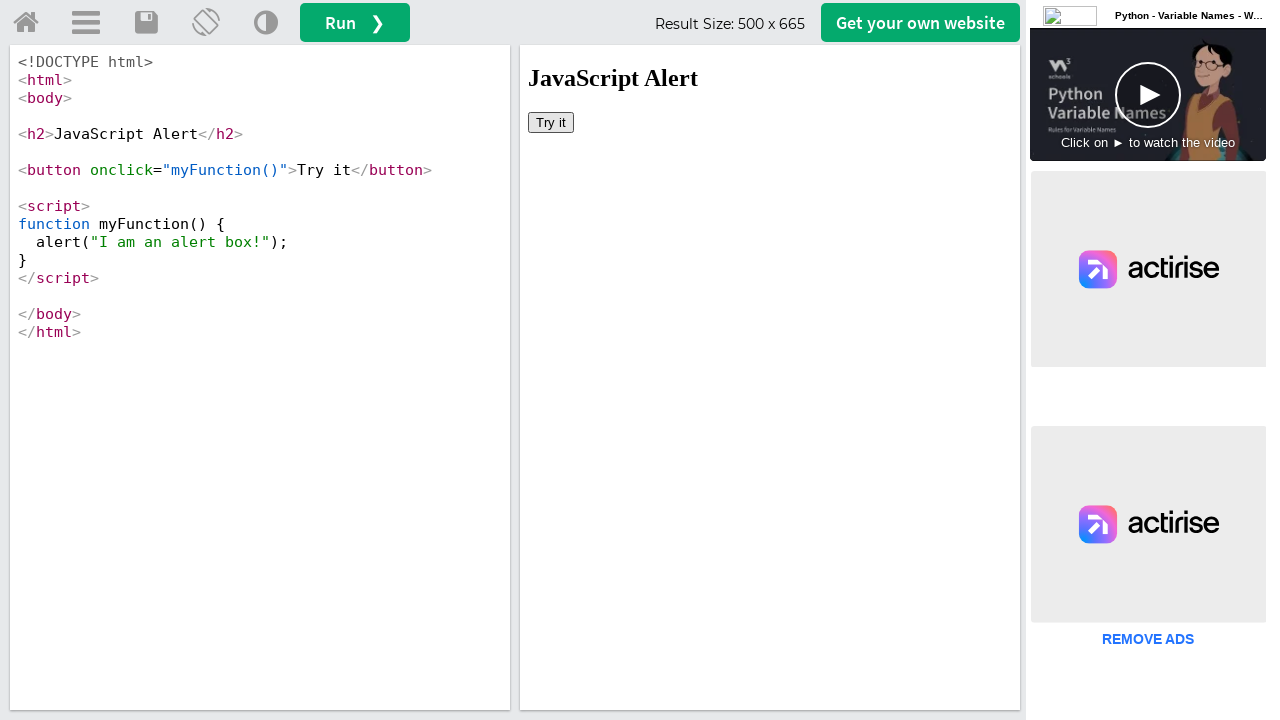

Waited for alert to be handled and dismissed
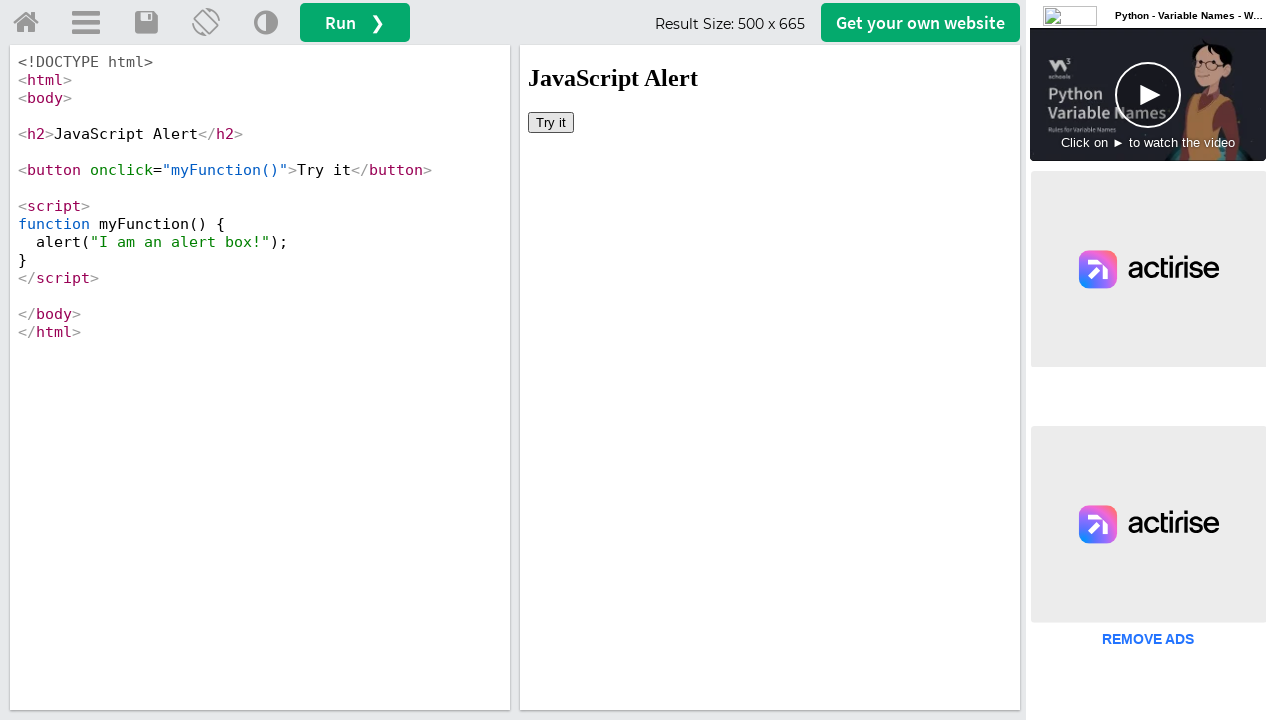

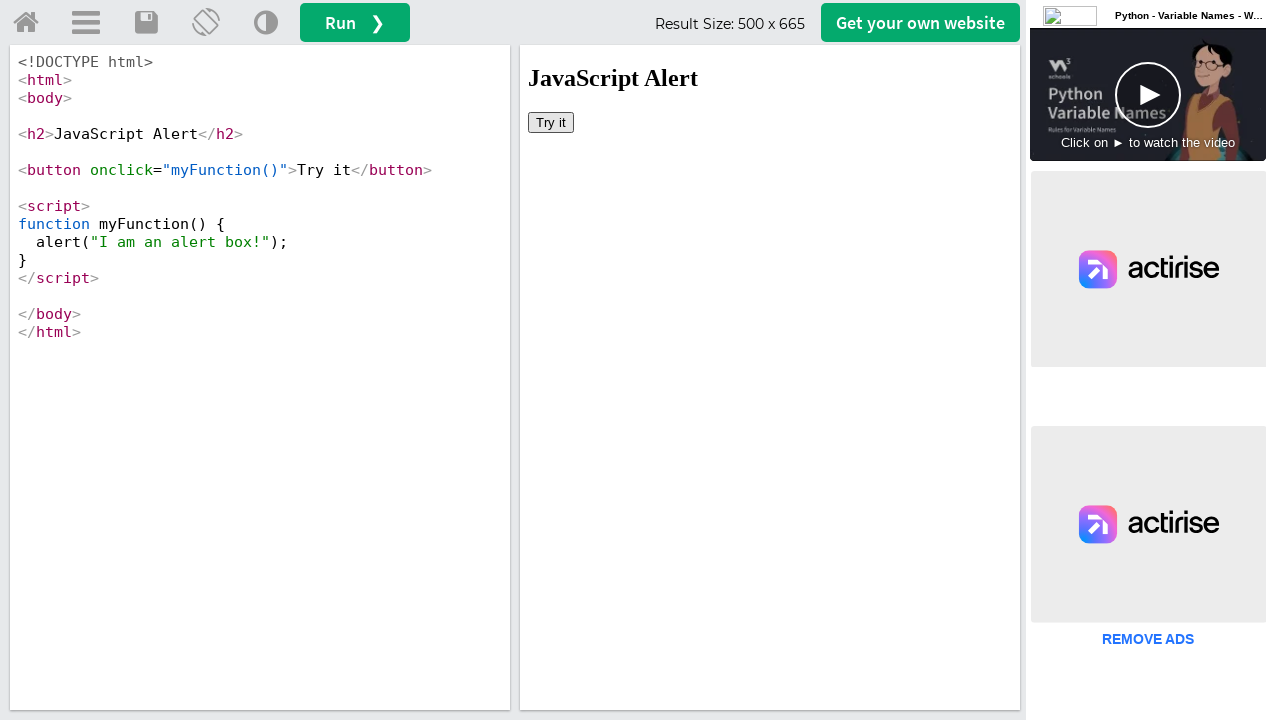